Navigates to nopCommerce demo site and verifies that footer elements are present on the page

Starting URL: https://demo.nopcommerce.com/

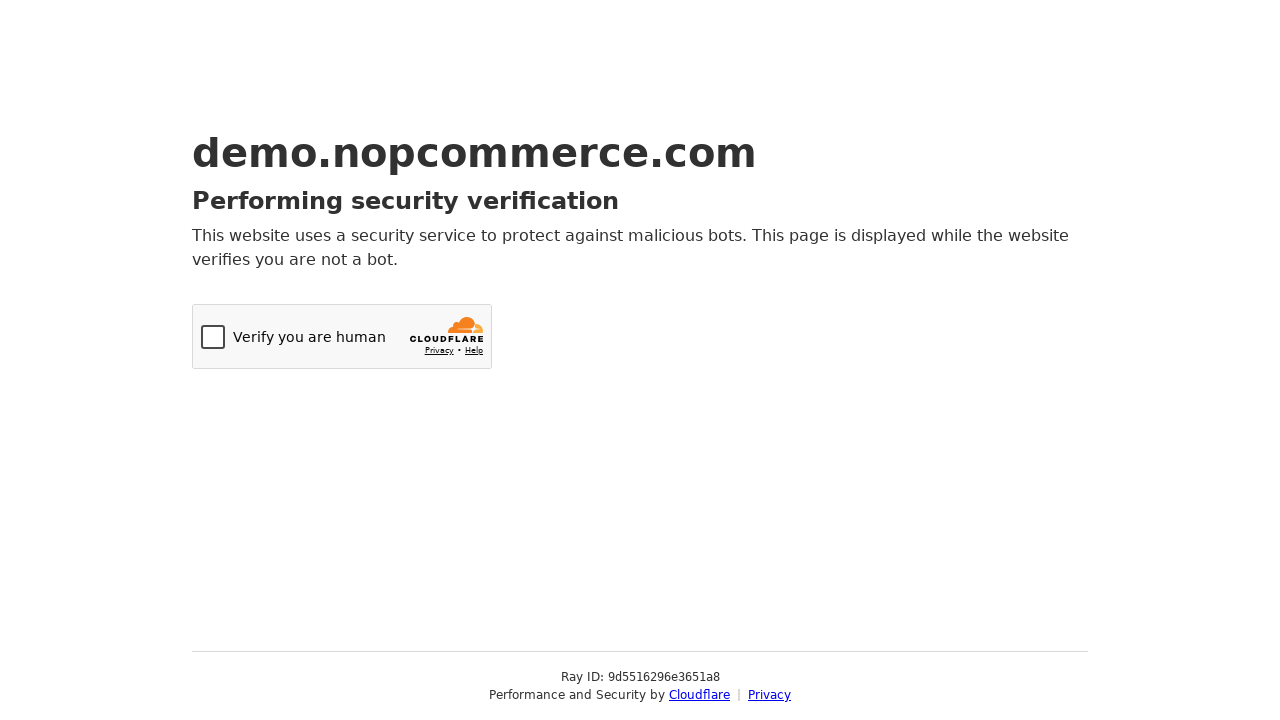

Navigated to nopCommerce demo site
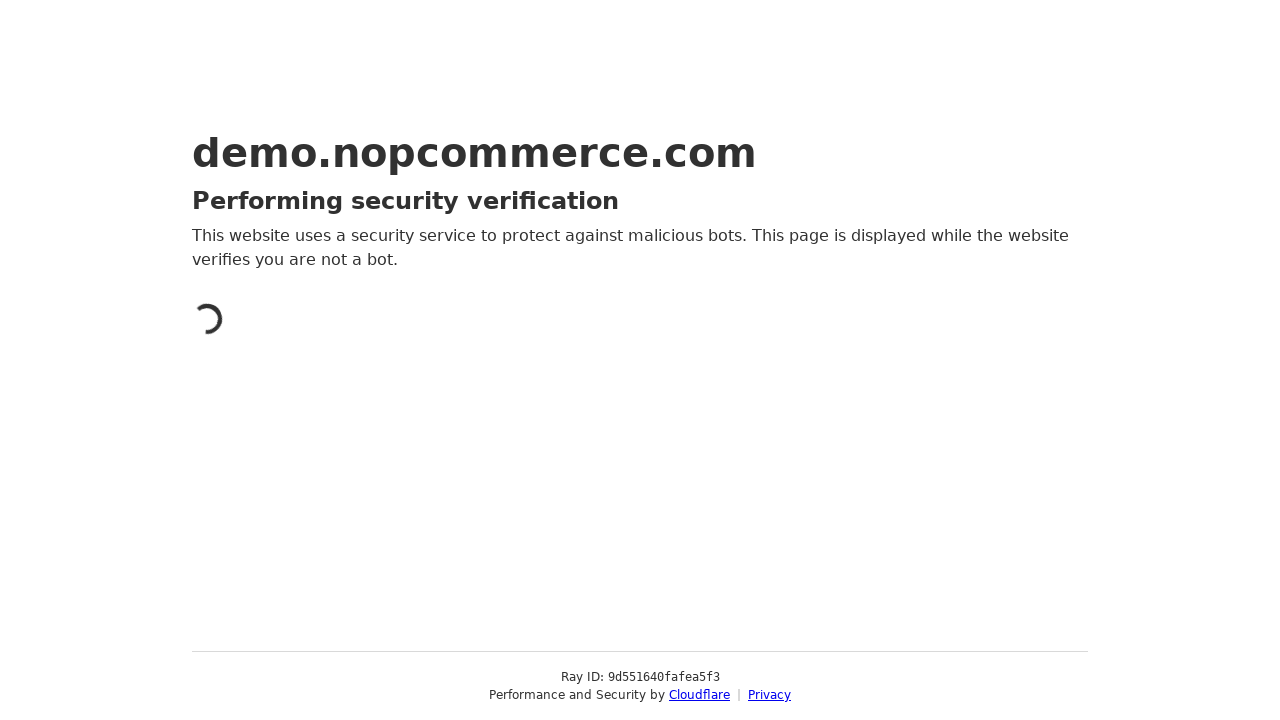

Footer section loaded and visible
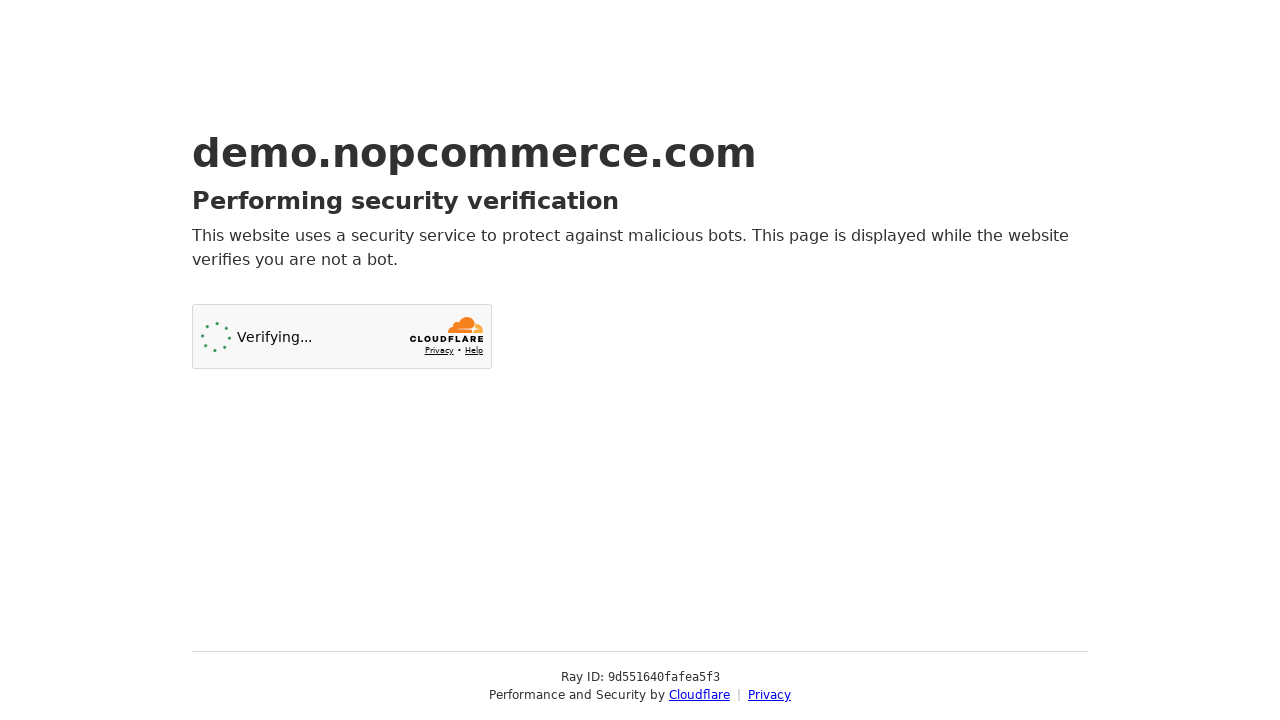

Verified that footer elements are present on the page
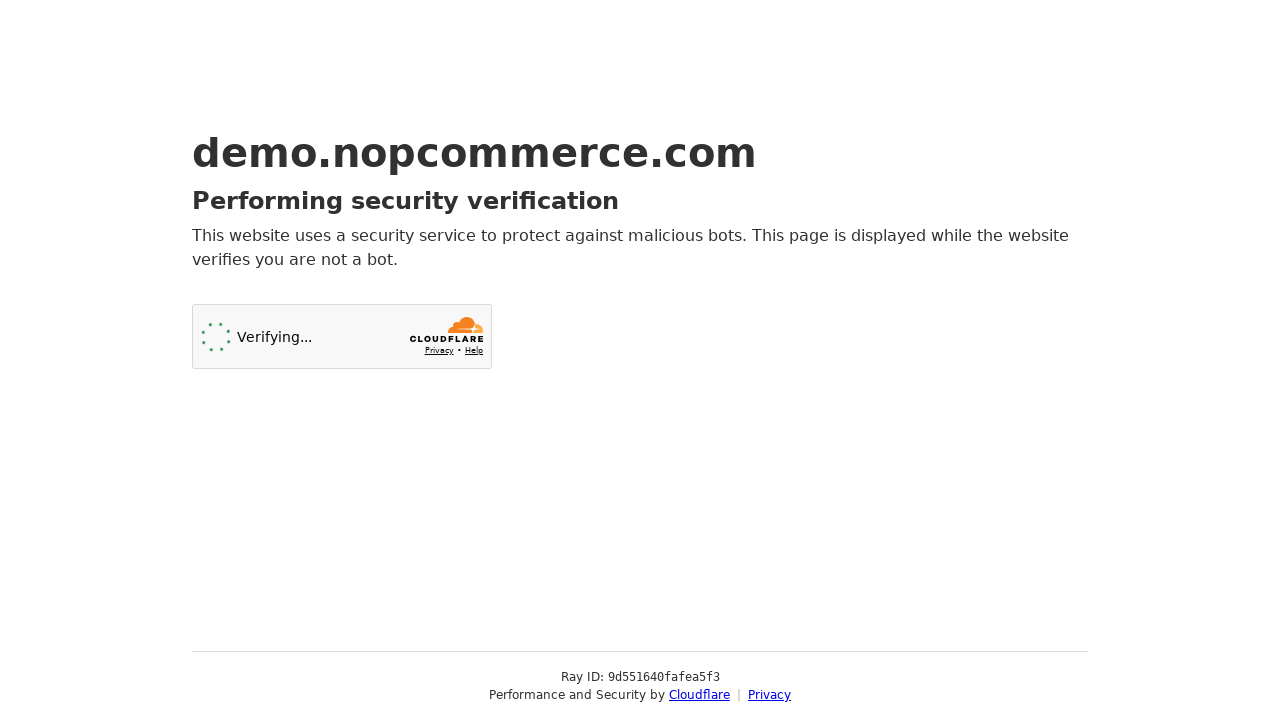

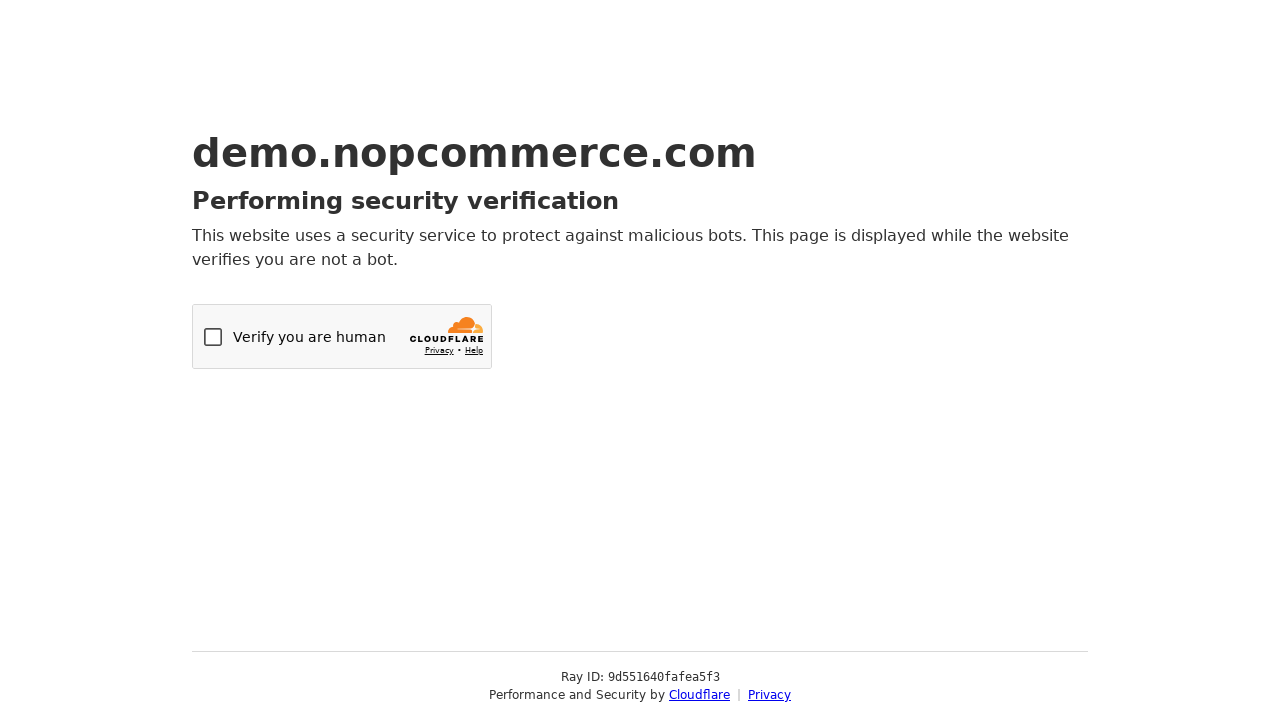